Tests radio button functionality by selecting the "Yes" option and verifying it's selected and the success message appears

Starting URL: https://demoqa.com/radio-button

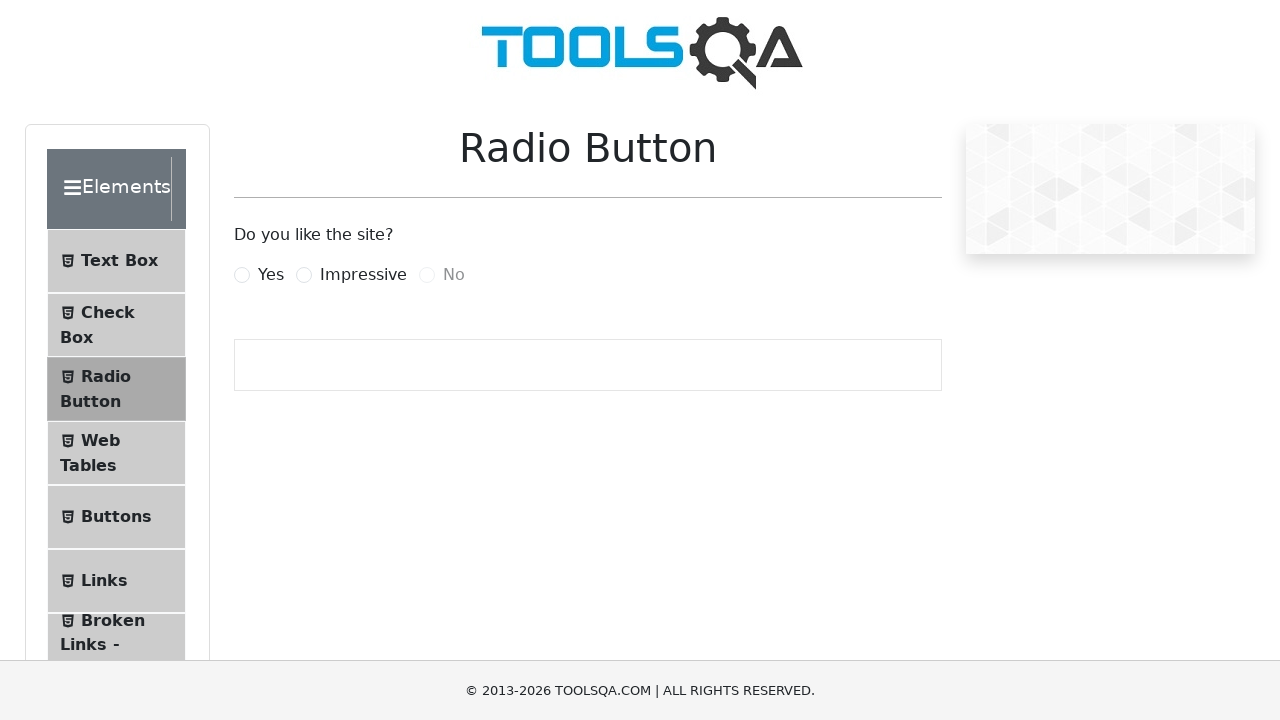

Clicked the 'Yes' radio button label at (271, 275) on label[for='yesRadio']
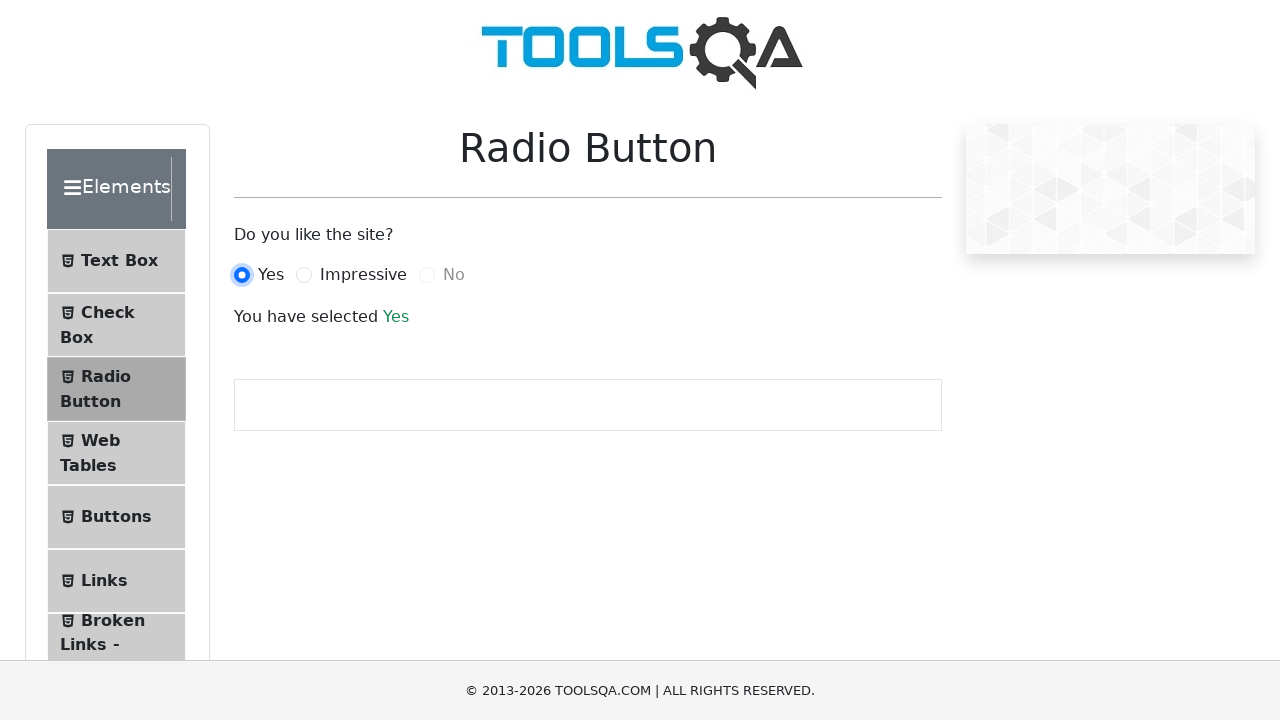

Success message appeared
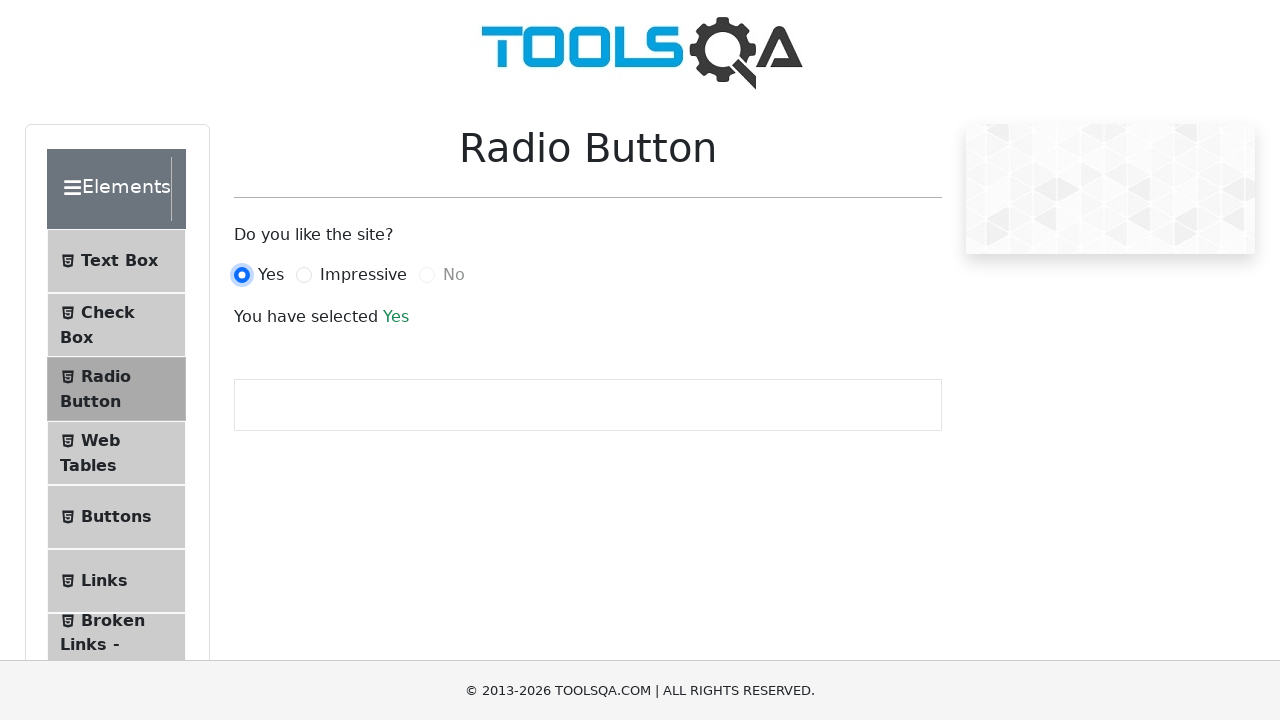

Verified that the 'Yes' radio button is selected
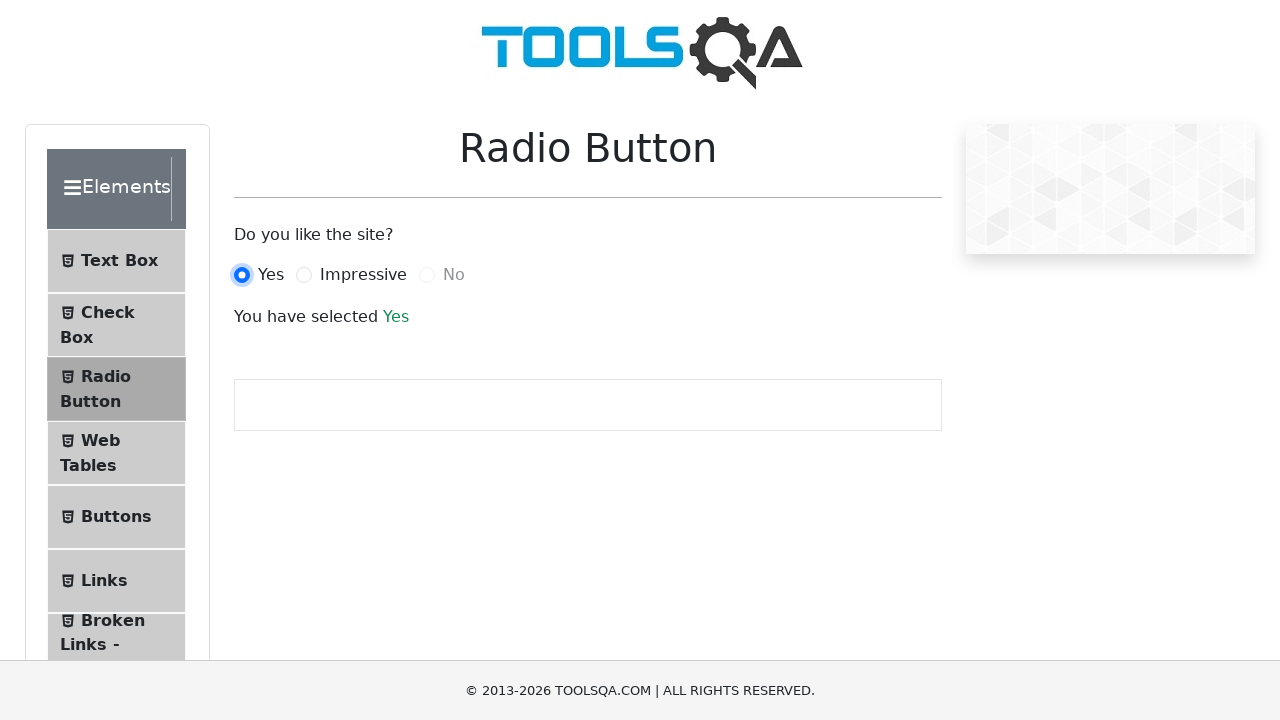

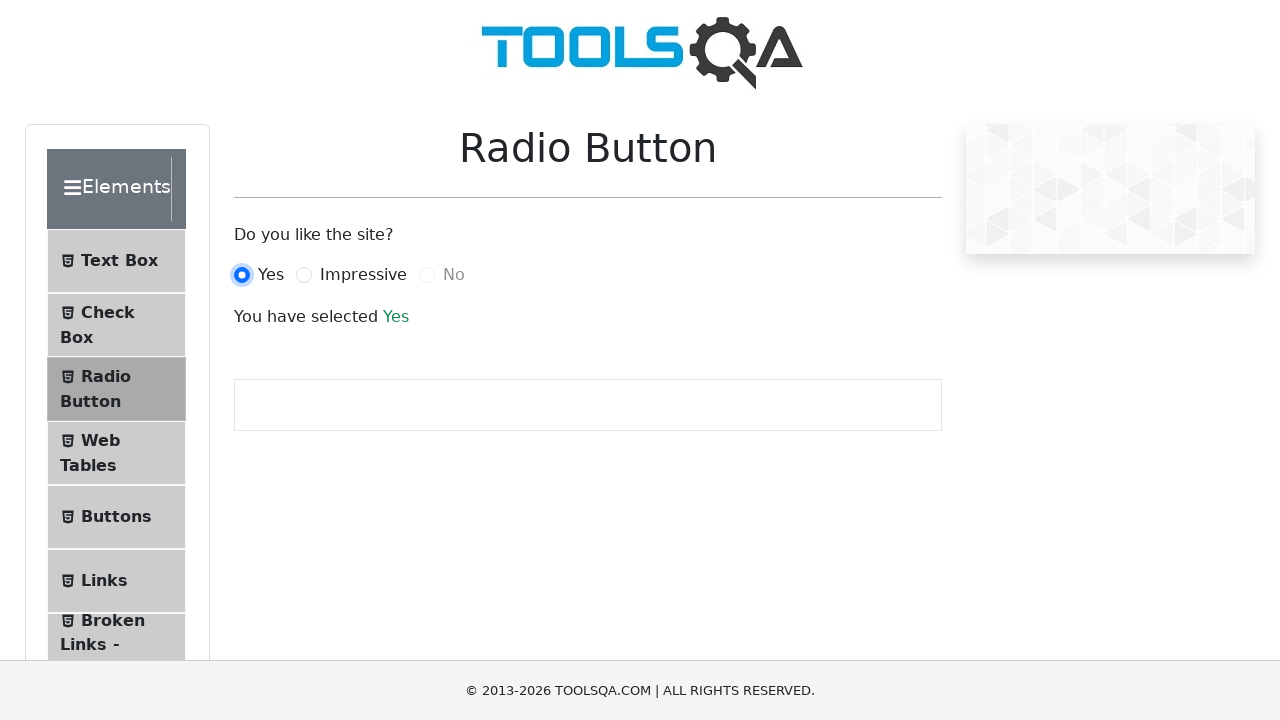